Verifies that the OrangeHRM homepage title is correct

Starting URL: https://opensource-demo.orangehrmlive.com/

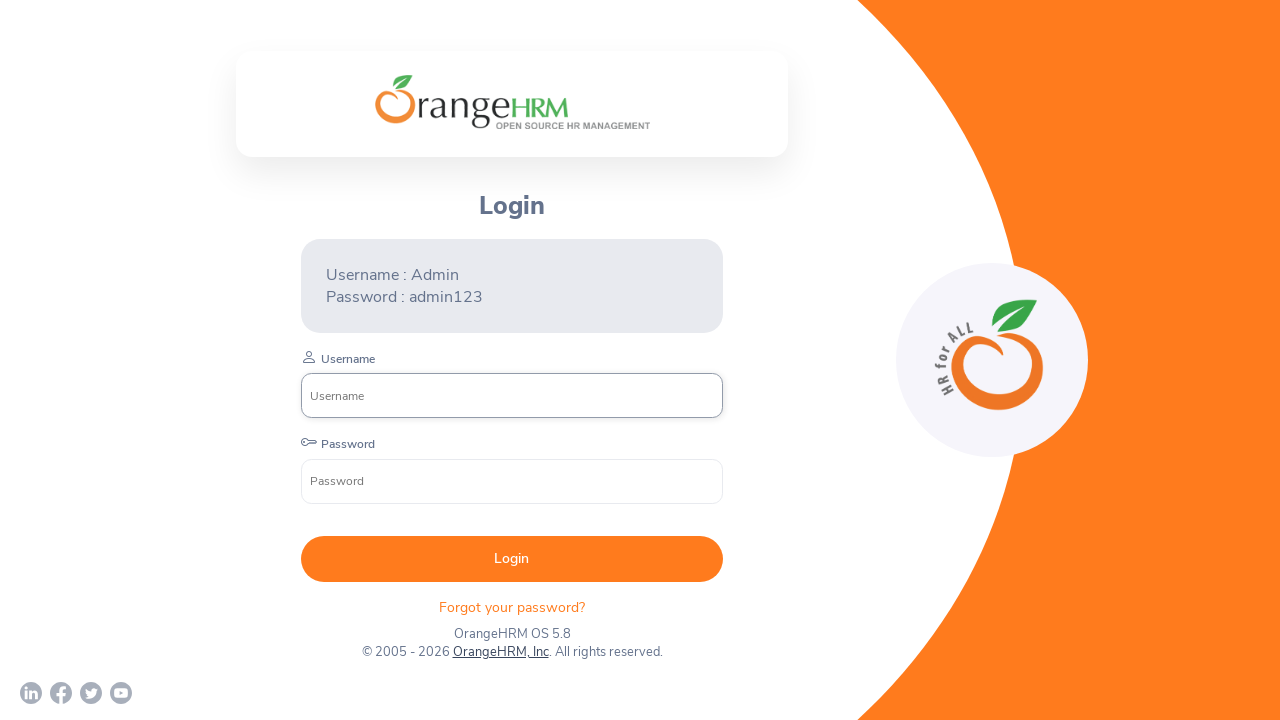

Waited for page to reach networkidle state
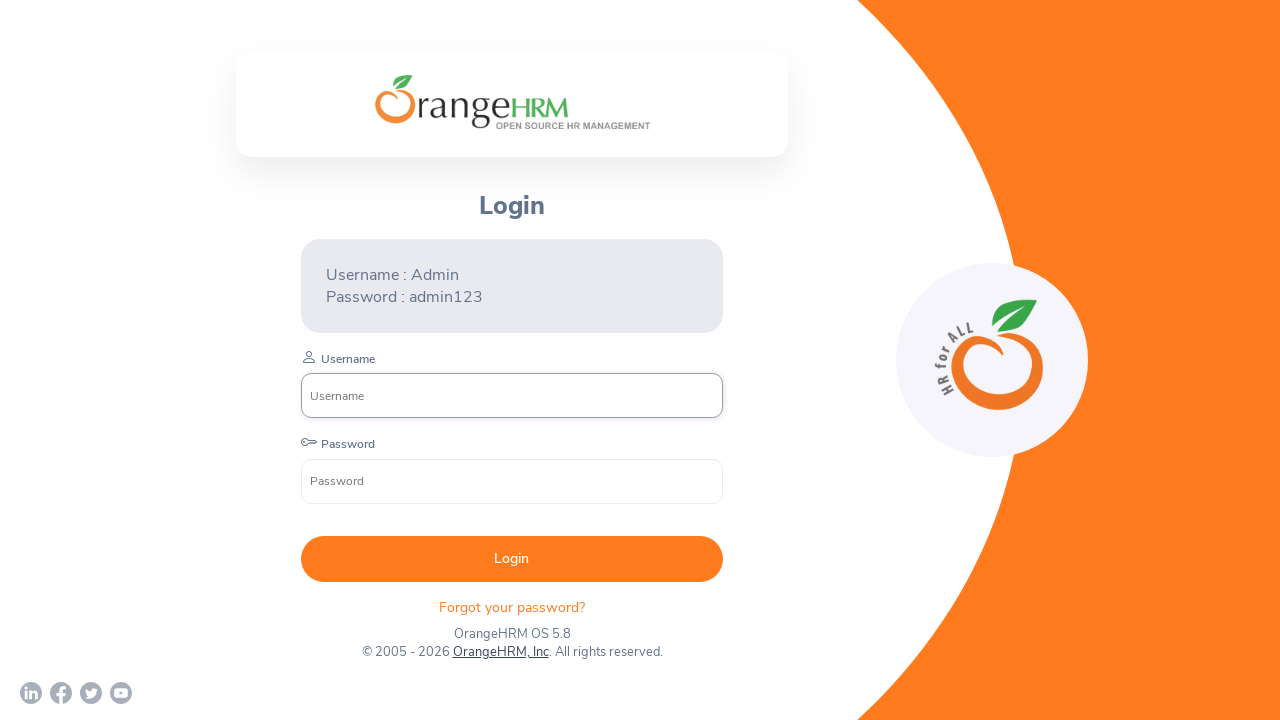

Verified page title is 'OrangeHRM'
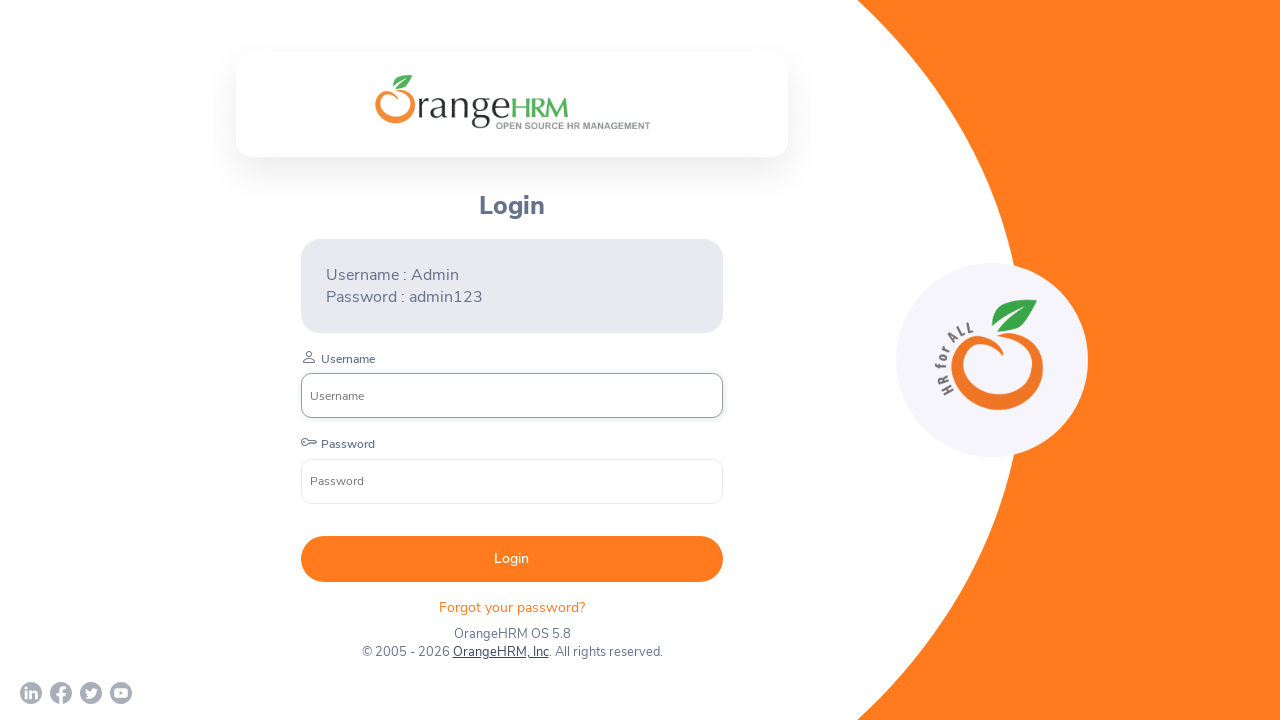

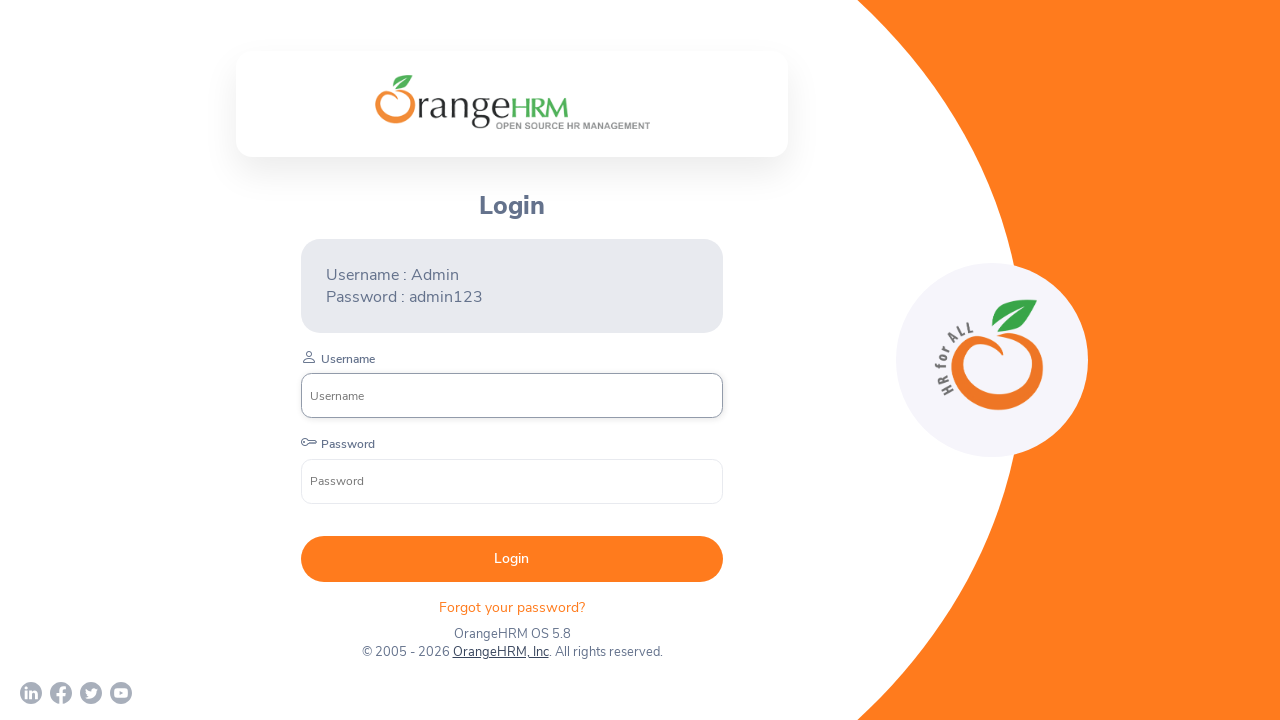